Tests the class search functionality by selecting a term, entering a search query for "Software Testing", and verifying search results are displayed

Starting URL: https://tigercenter.rit.edu/

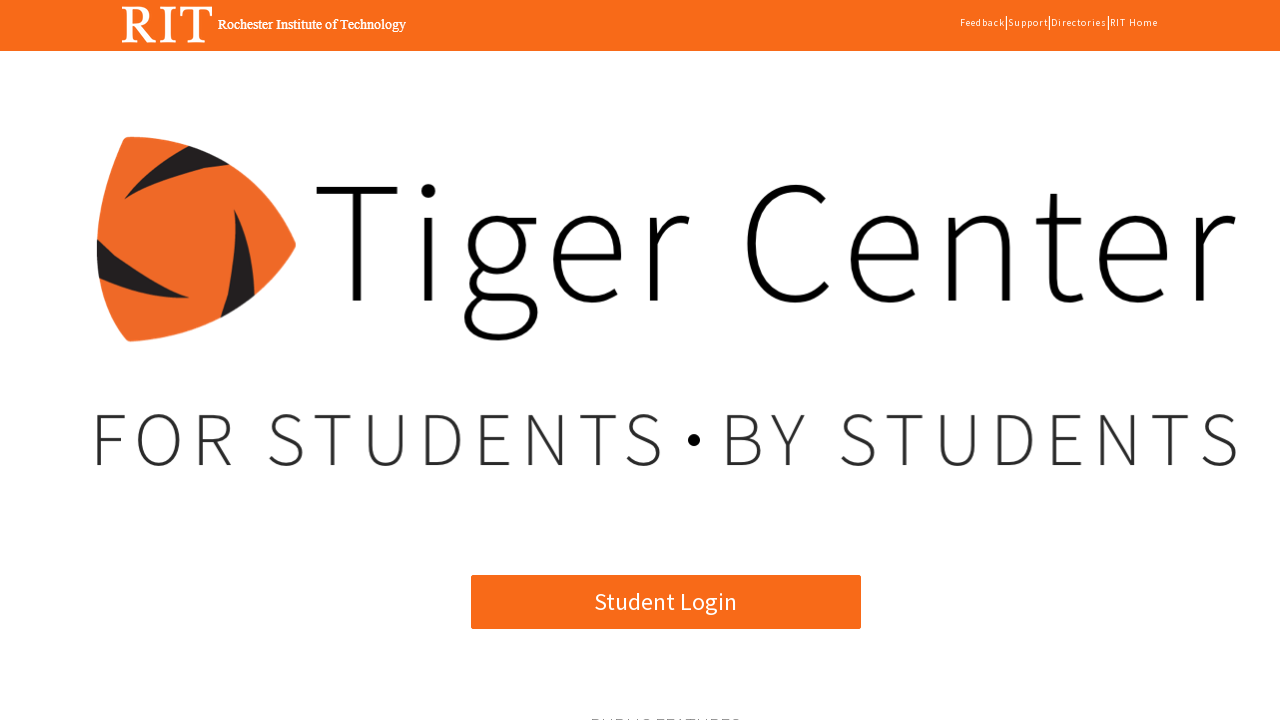

Located Class Search button
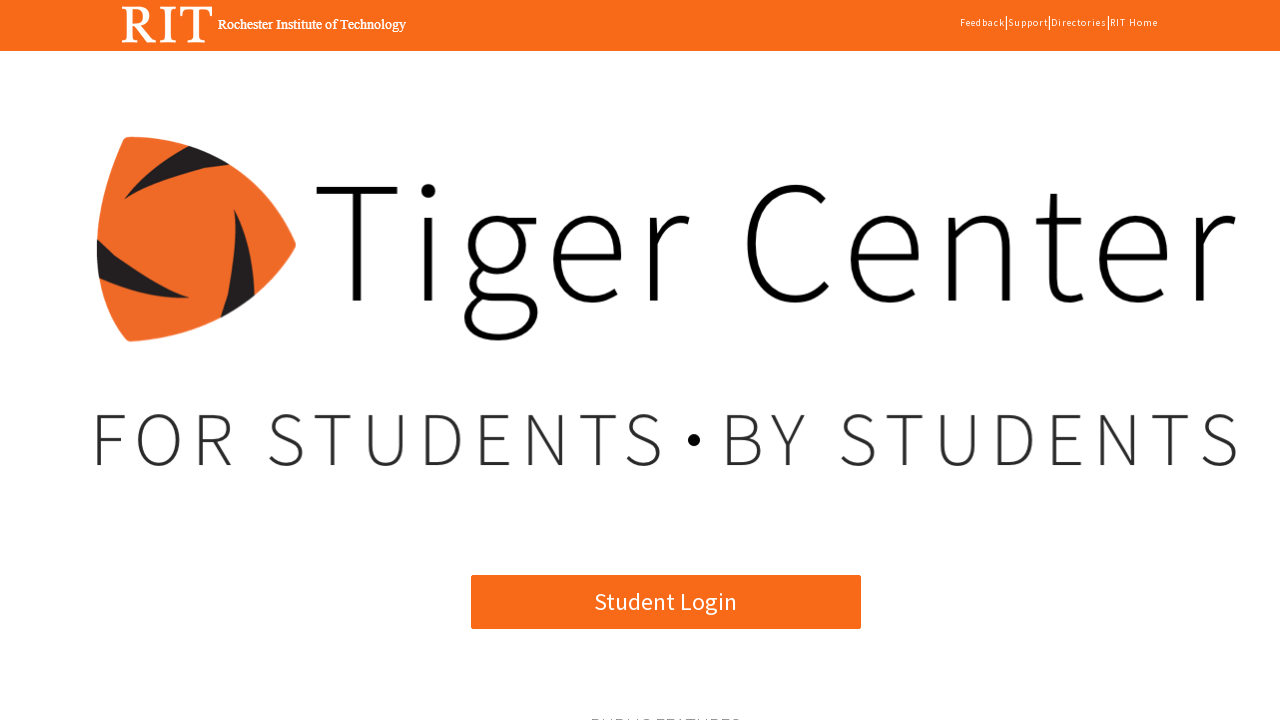

Verified Class Search button text content
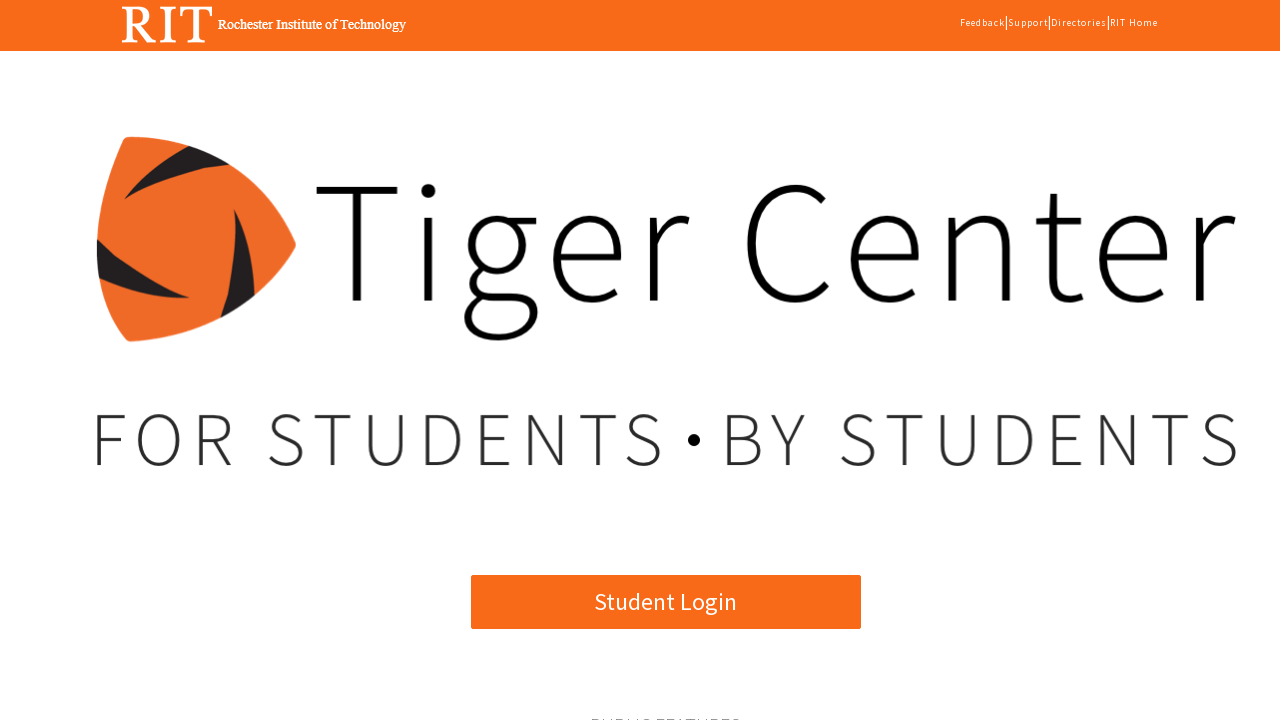

Clicked Class Search button at (373, 360) on xpath=//*[@id='angularApp']/app-root/div[2]/mat-sidenav-container[2]/mat-sidenav
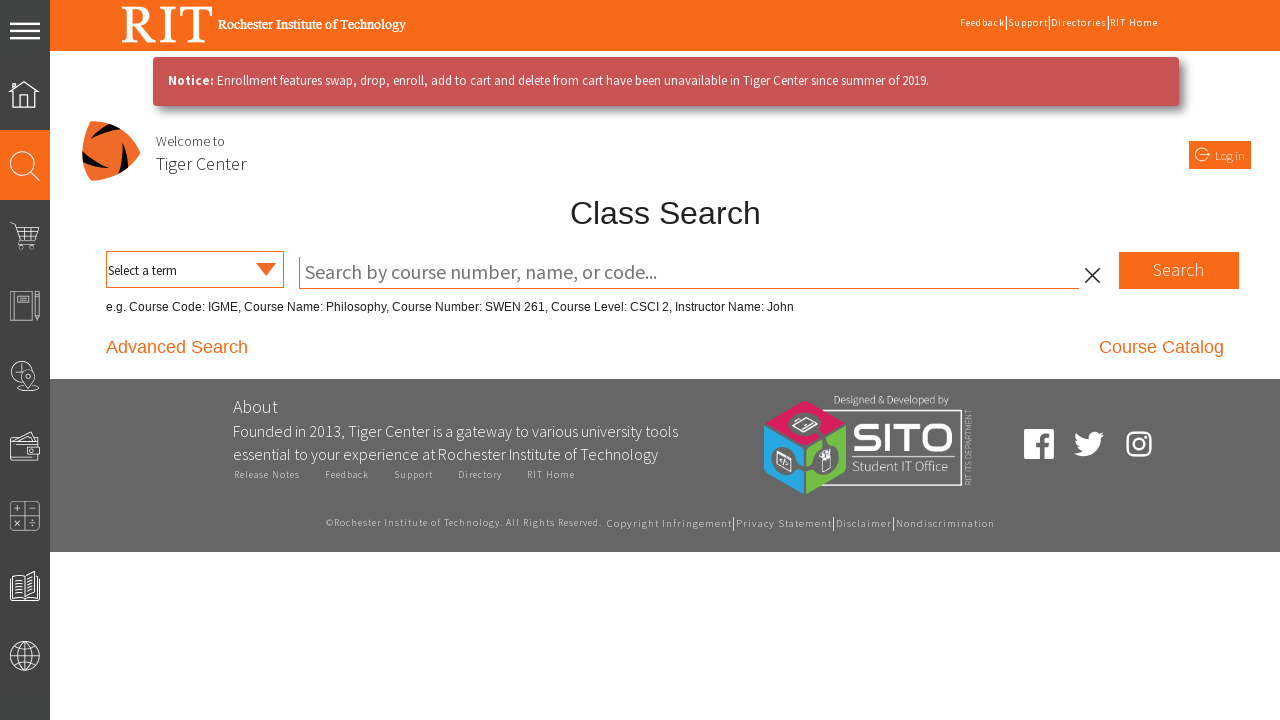

Selected term from dropdown on select[name='termSelector']
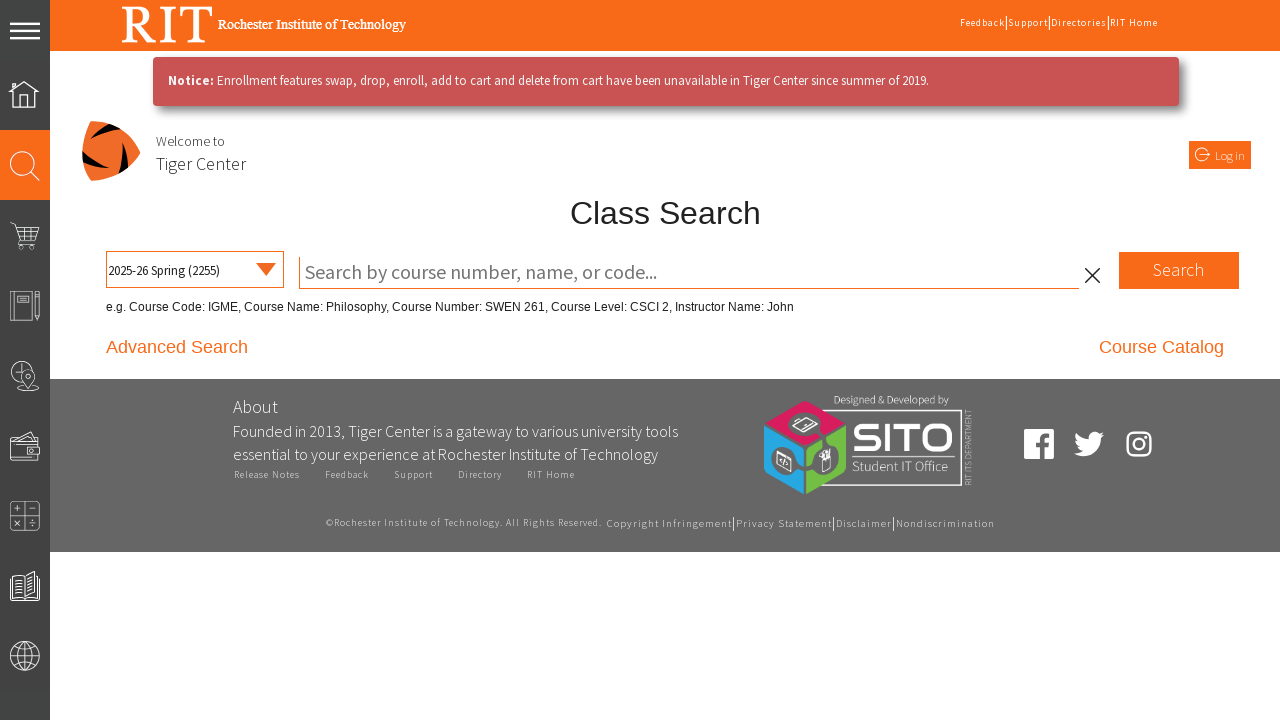

Located class search input field
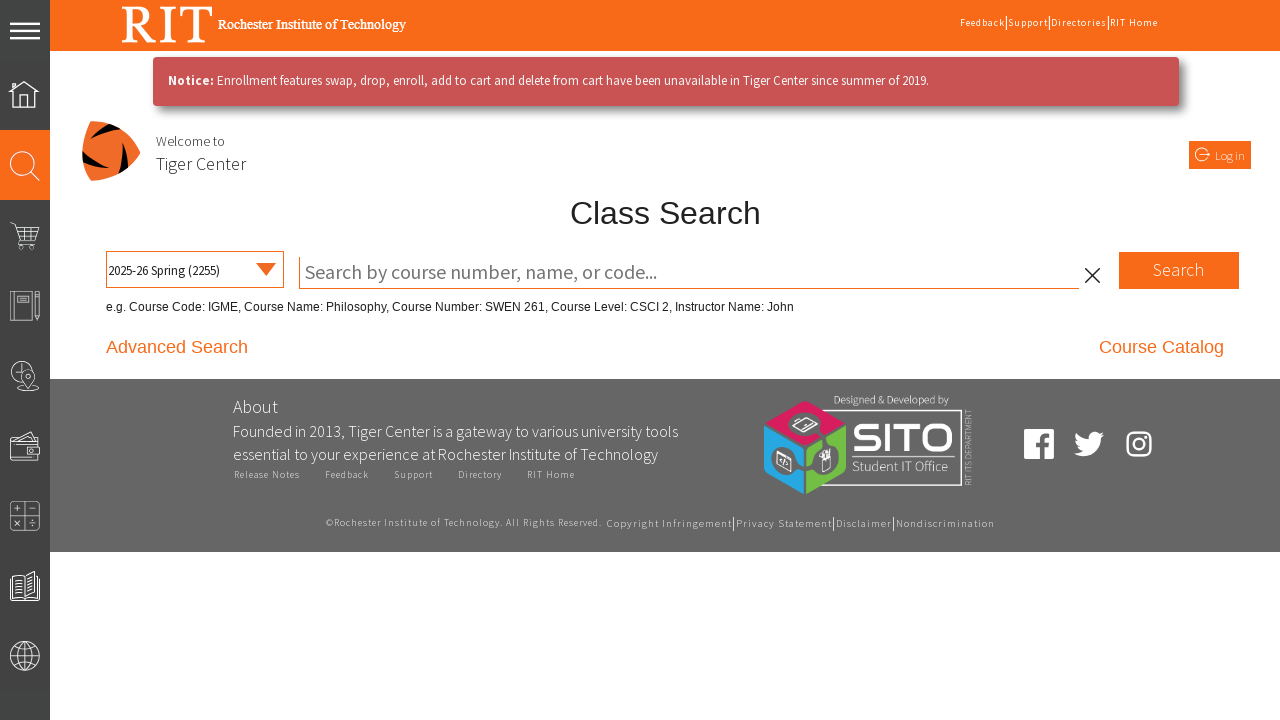

Cleared class search input field on .completer-input
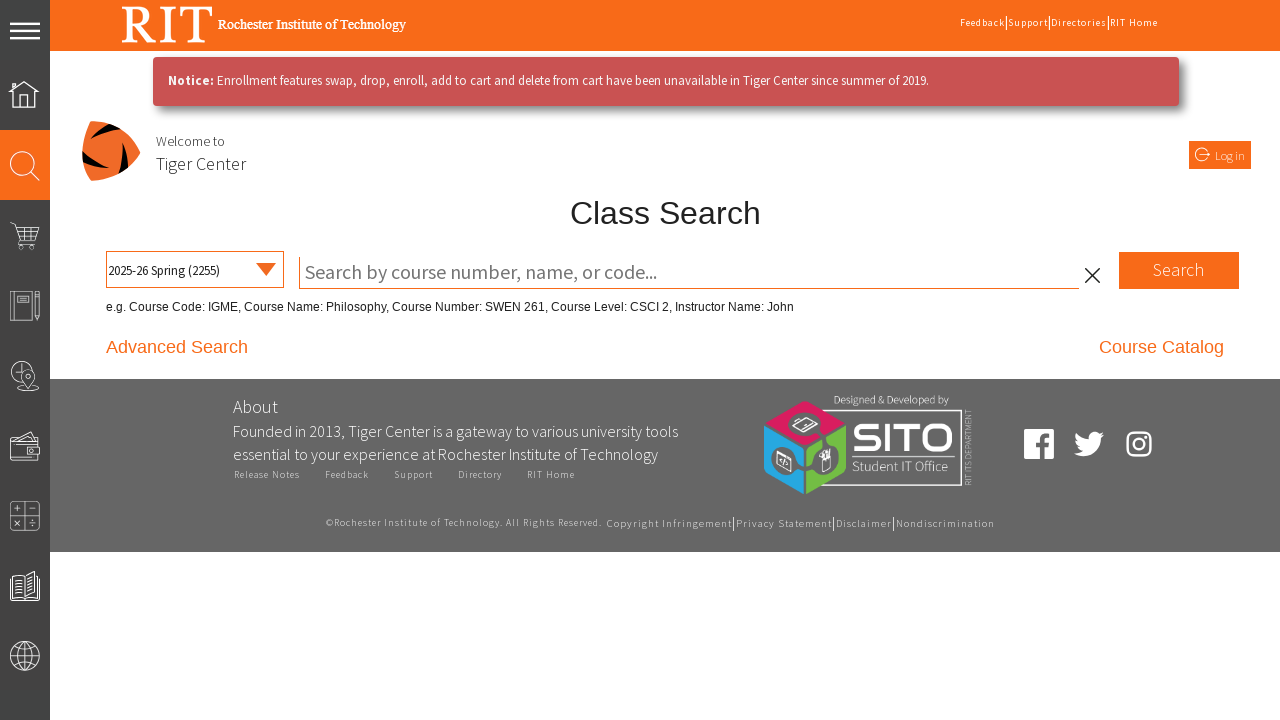

Entered 'Software Testing' in class search field on .completer-input
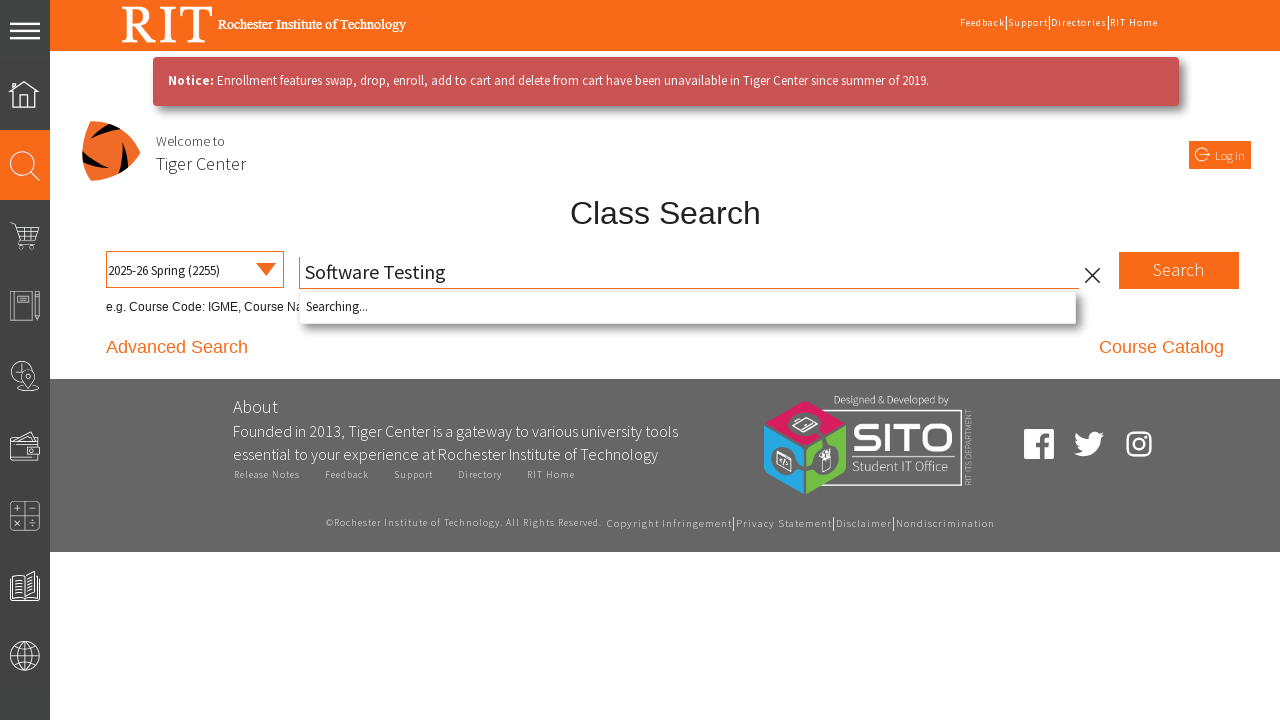

Clicked class search button at (1179, 270) on .classSearchSearchButton
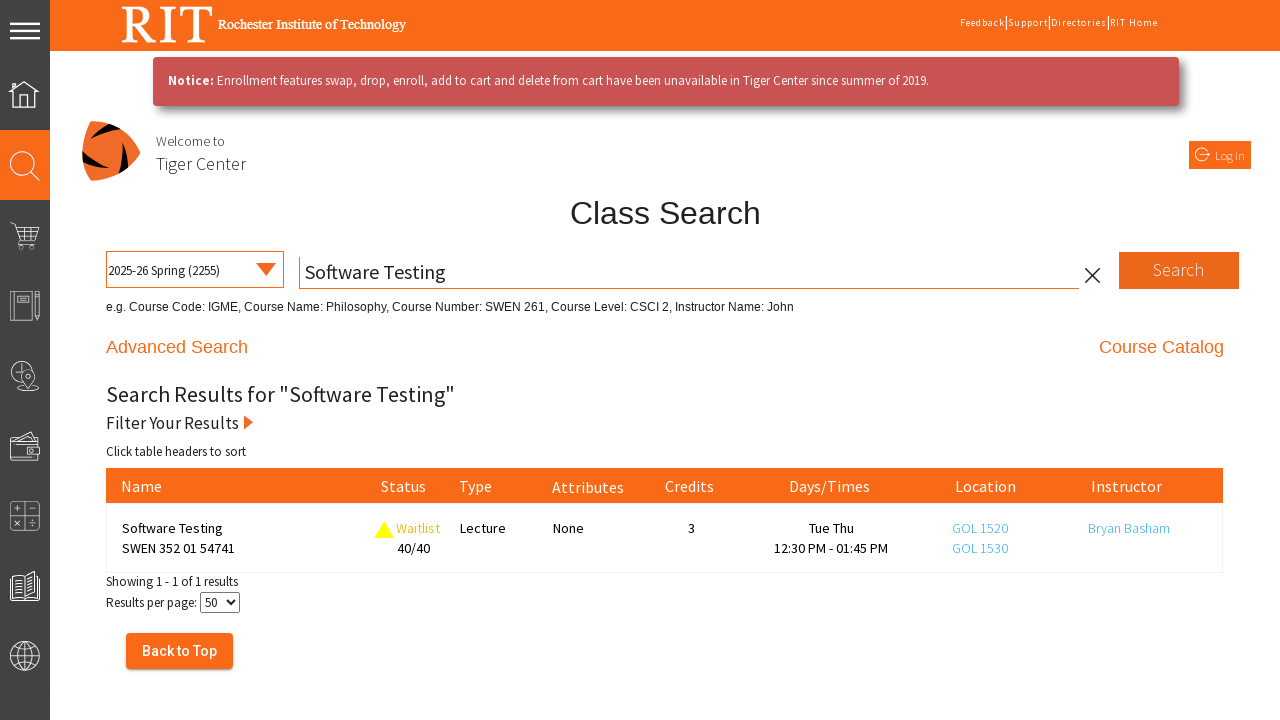

Search results loaded
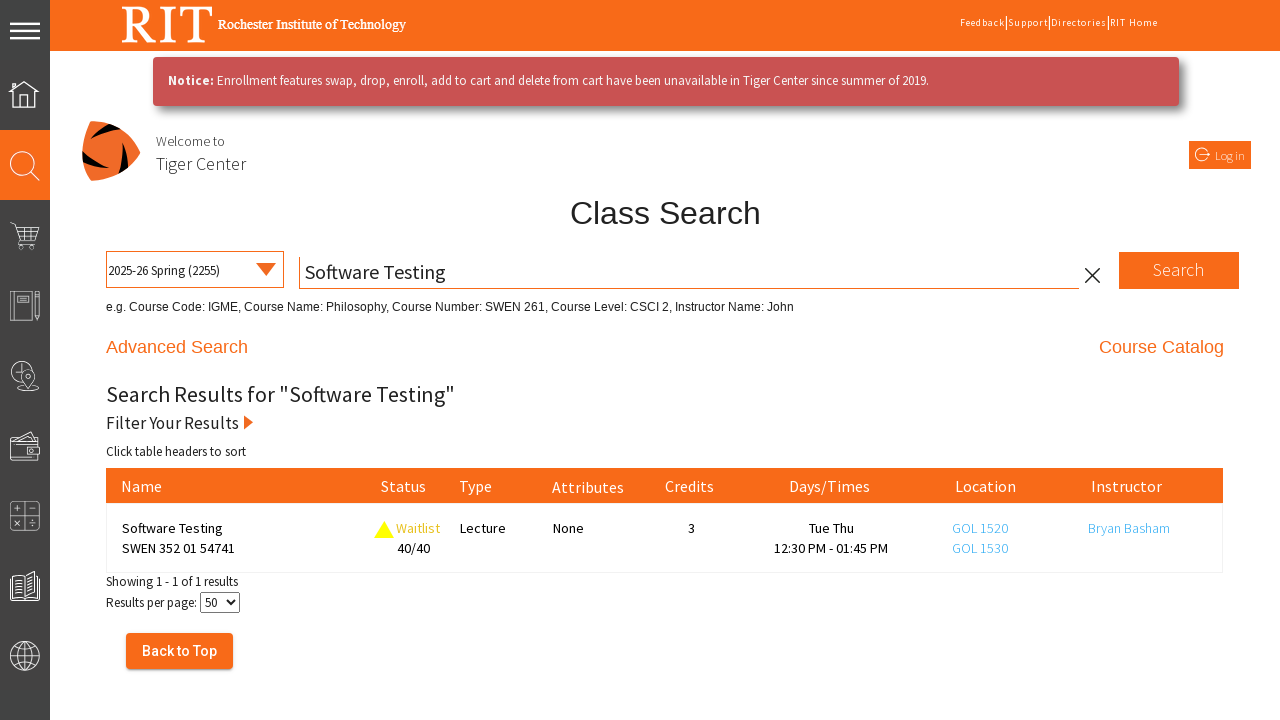

Located search results rows
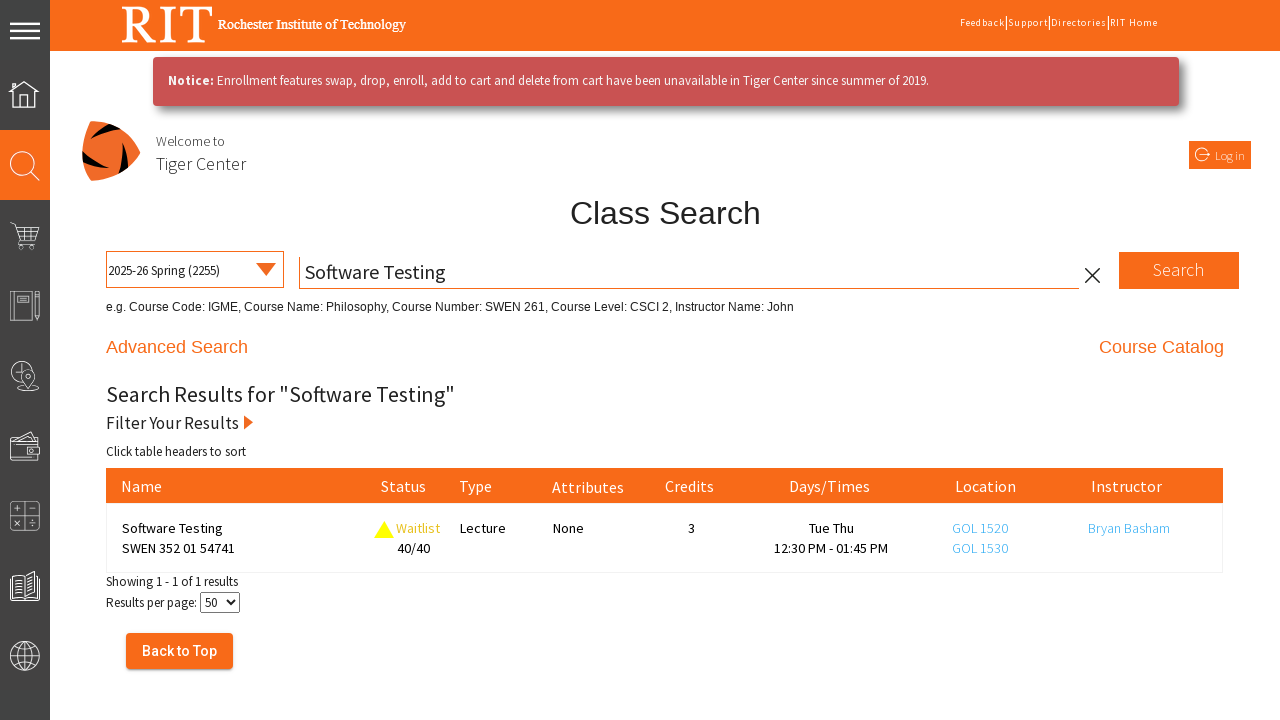

Verified search results are displayed
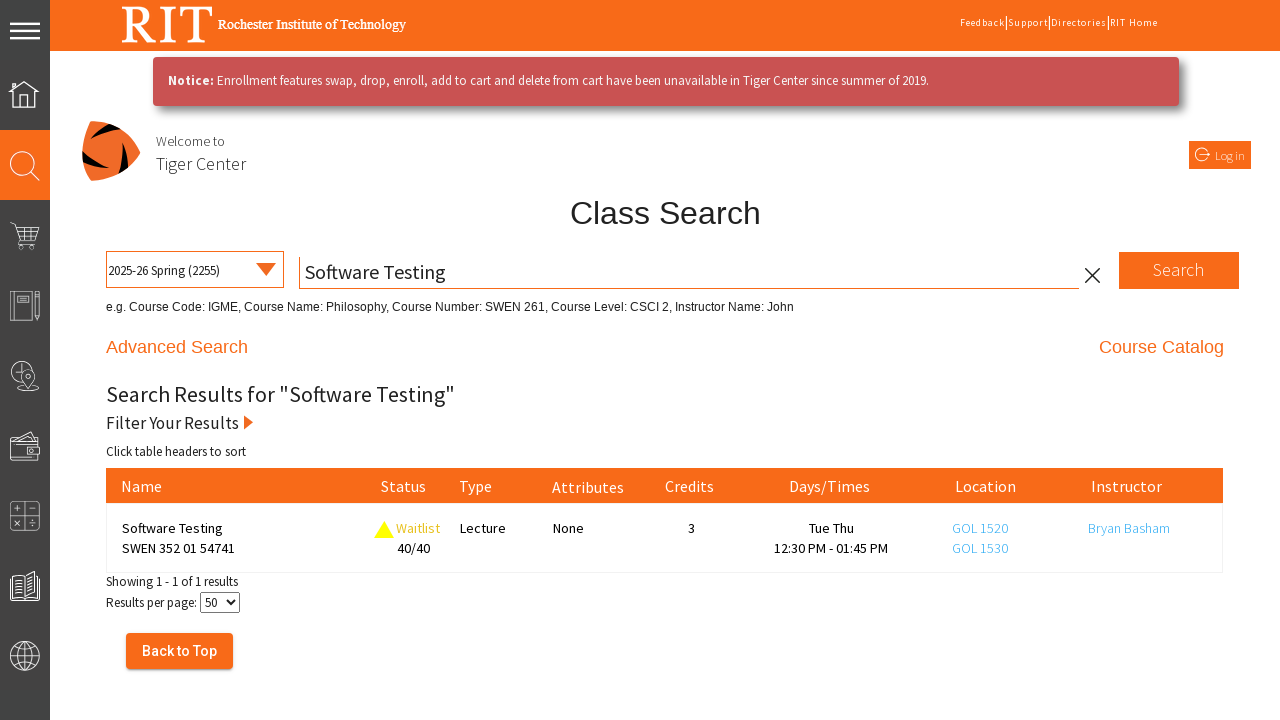

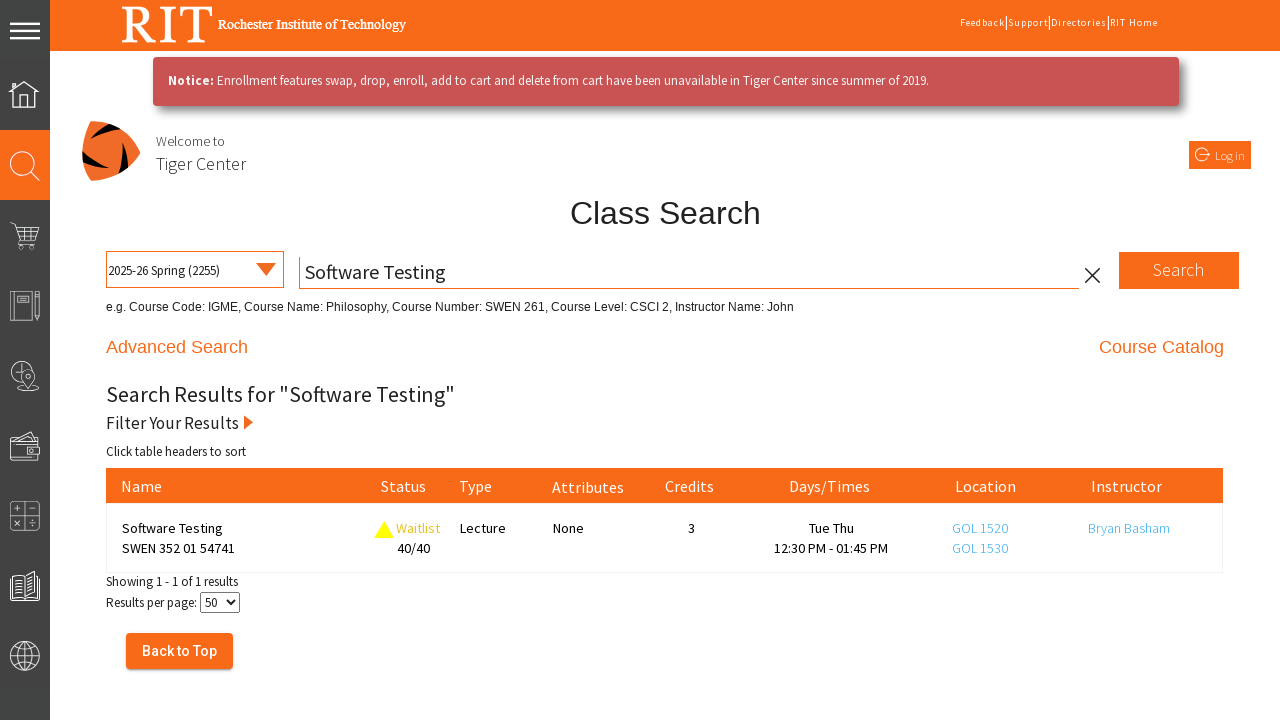